Tests a todo application by clicking checkboxes to mark items complete, adding new todo items via text input, and toggling various checkboxes.

Starting URL: https://lambdatest.github.io/sample-todo-app/

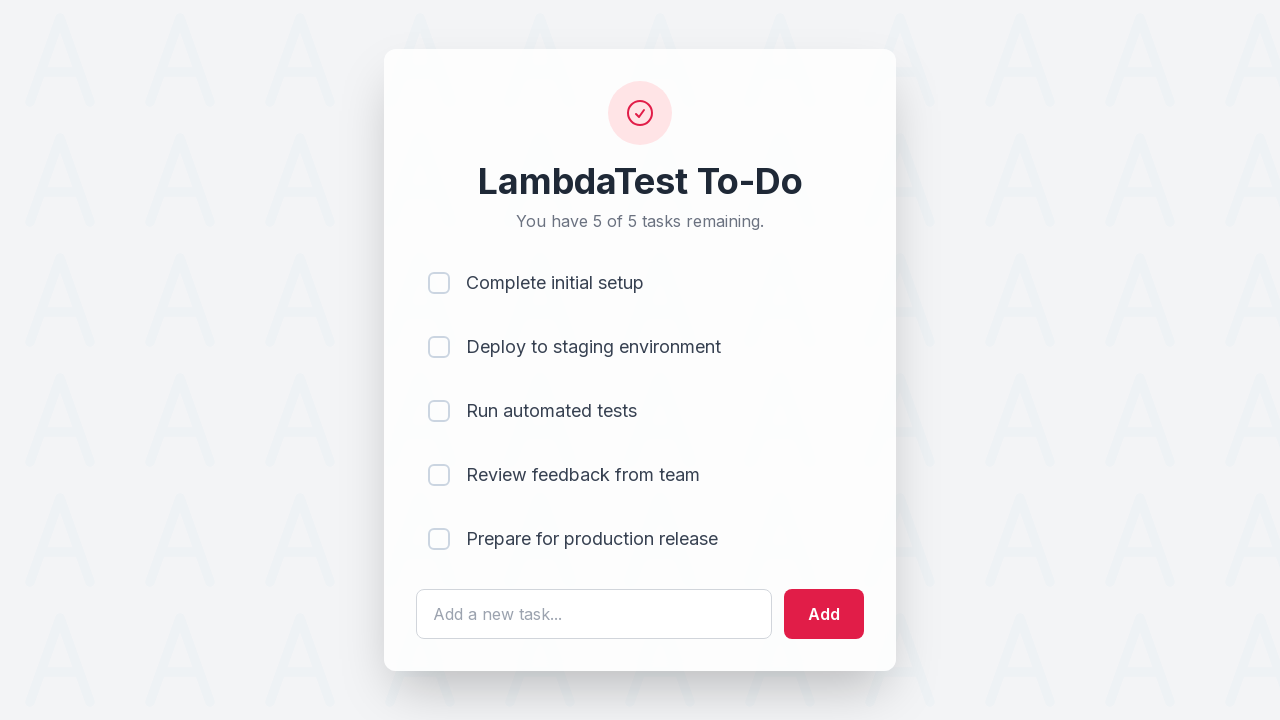

Clicked checkbox for list item 1 to mark complete at (439, 283) on input[name='li1']
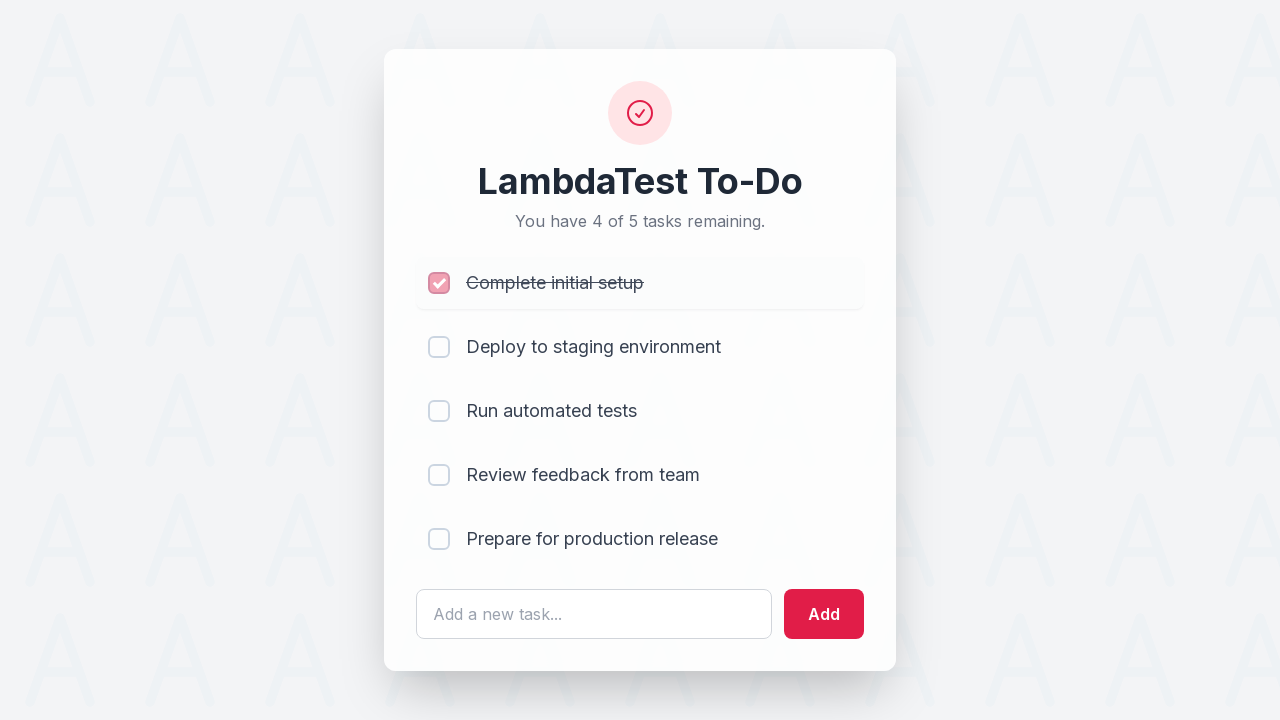

Clicked checkbox for list item 2 to mark complete at (439, 347) on input[name='li2']
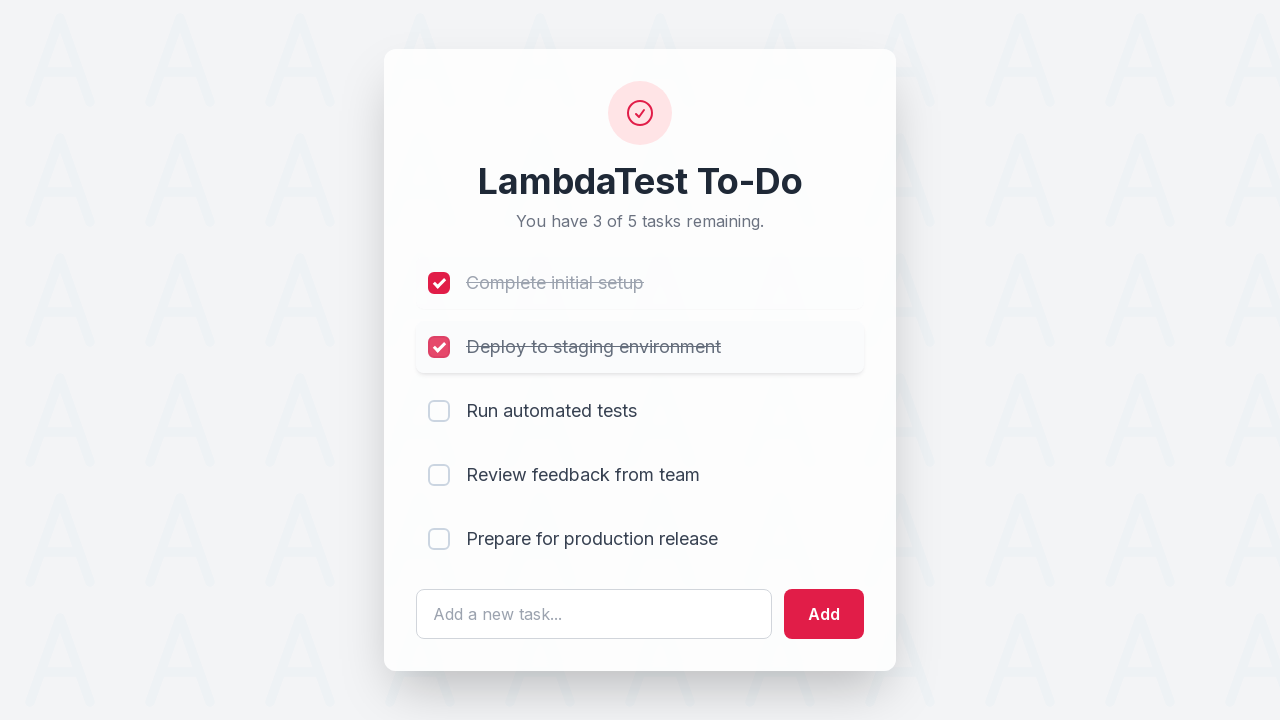

Clicked checkbox for list item 3 to mark complete at (439, 411) on input[name='li3']
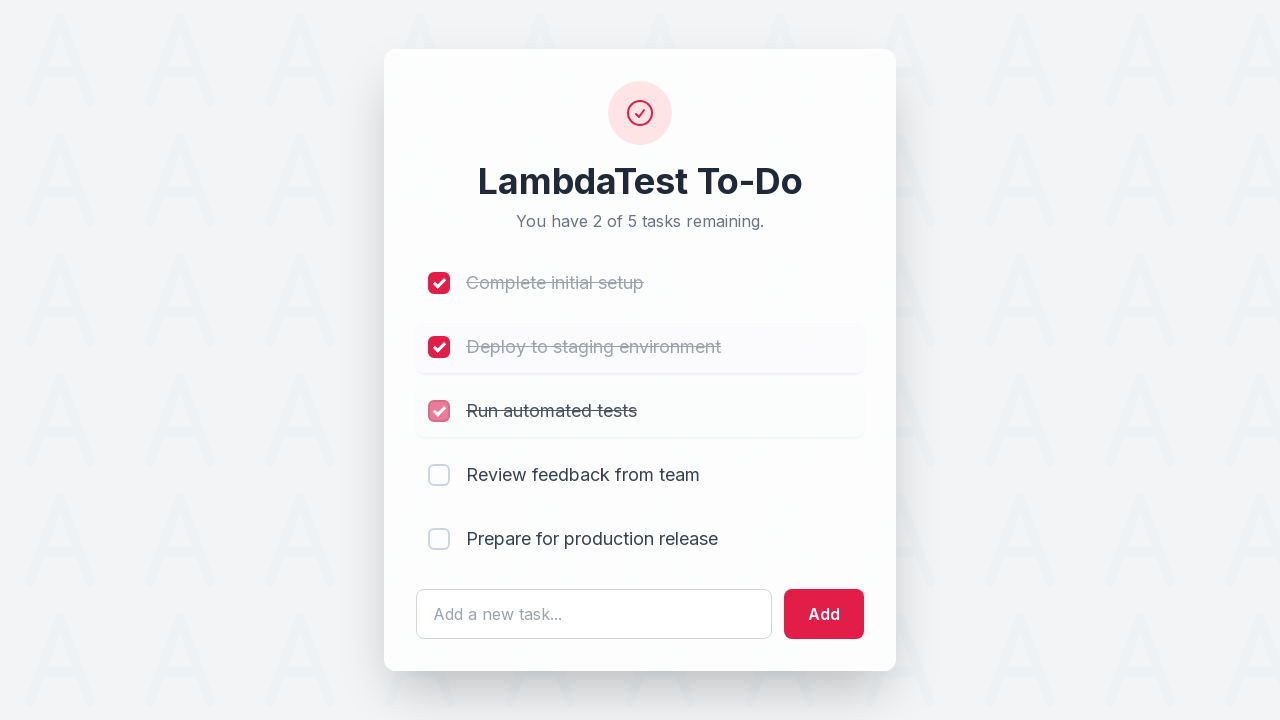

Clicked checkbox for list item 4 to mark complete at (439, 475) on input[name='li4']
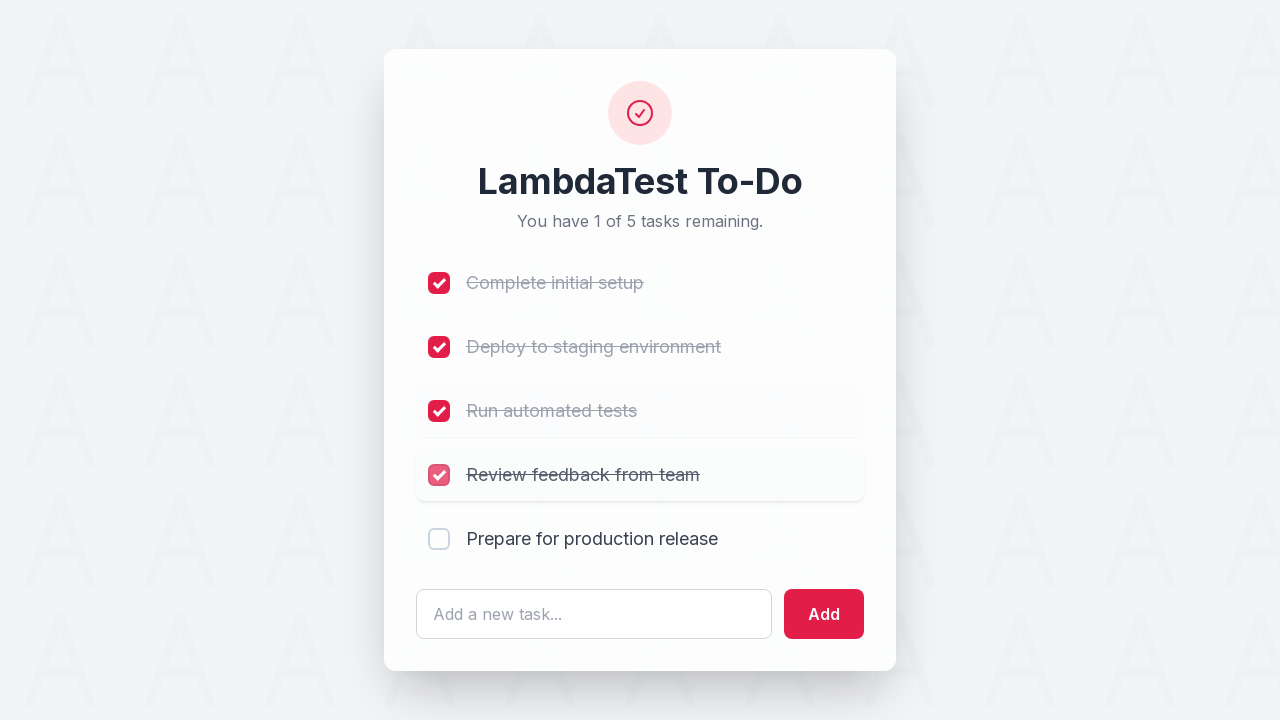

Filled input field with ' List Item 6' on #sampletodotext
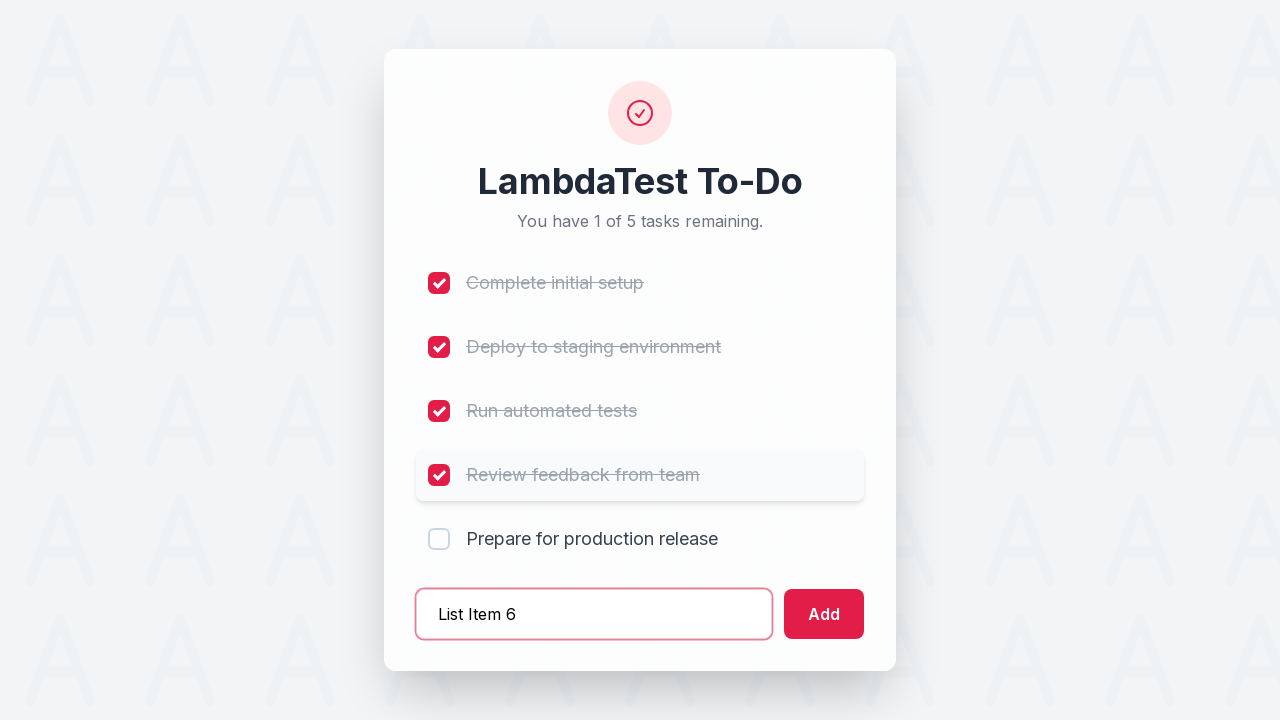

Clicked add button to create list item 6 at (824, 614) on #addbutton
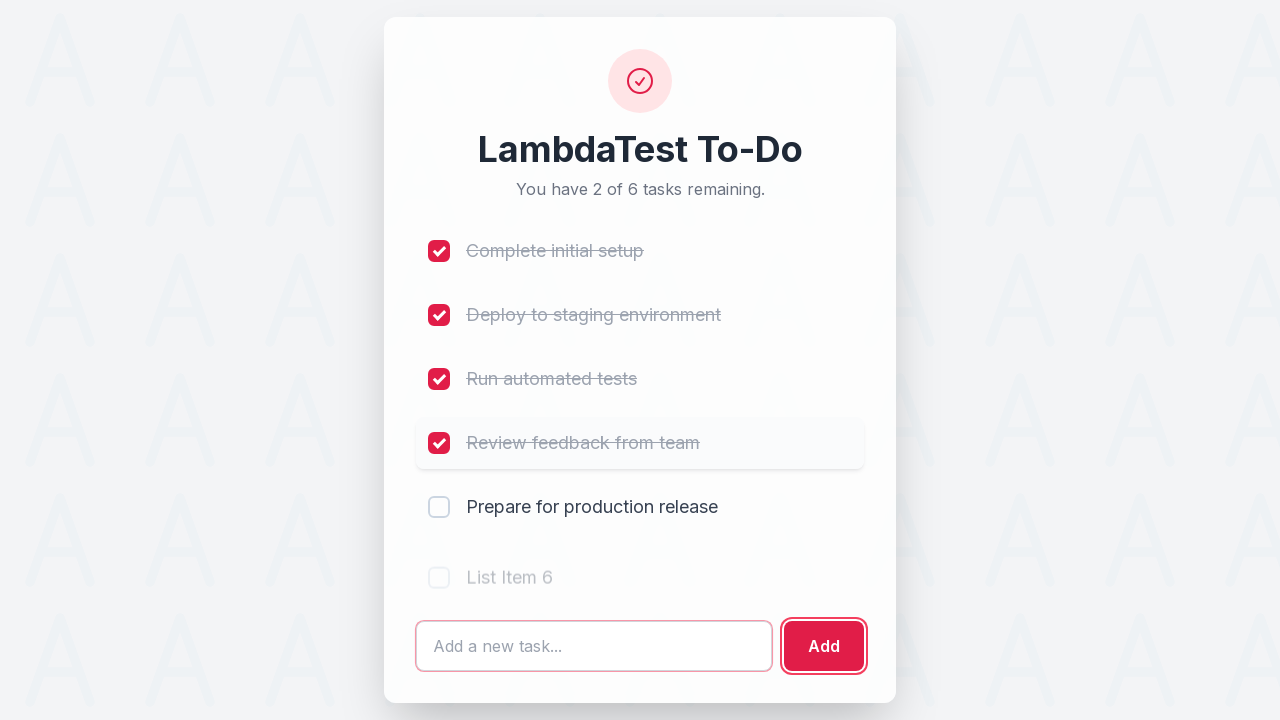

Filled input field with ' List Item 7' on #sampletodotext
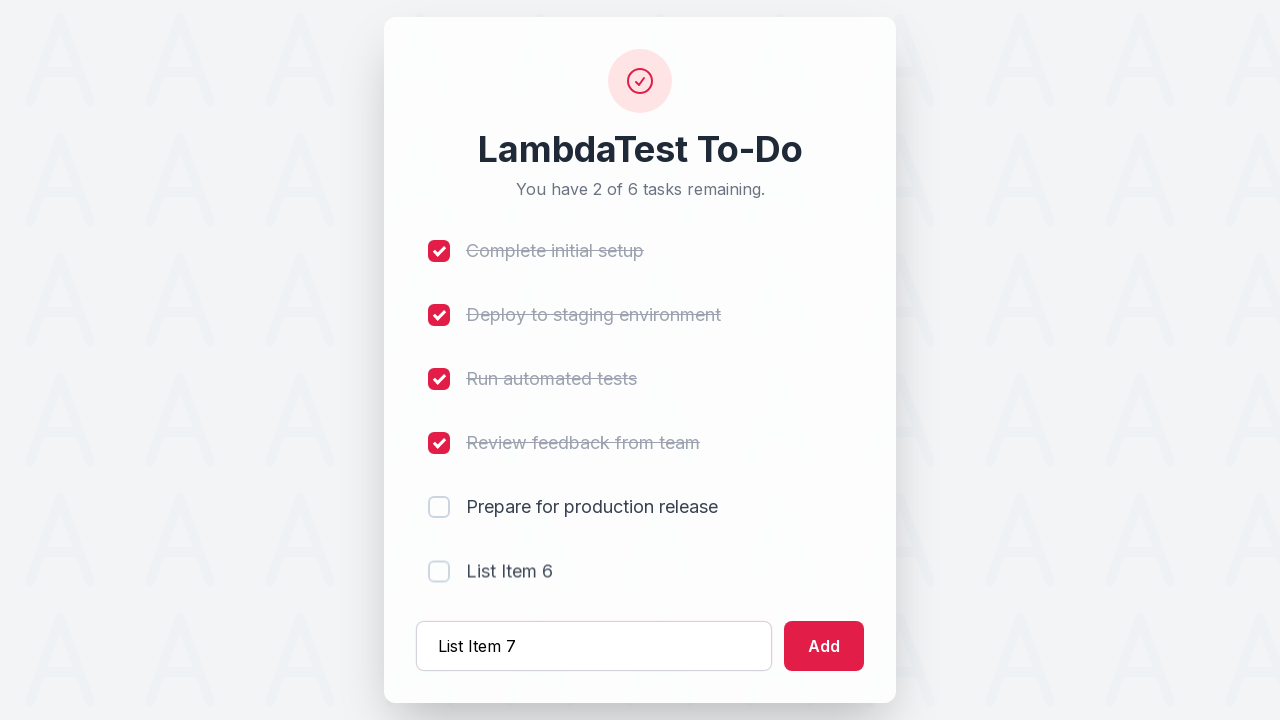

Clicked add button to create list item 7 at (824, 646) on #addbutton
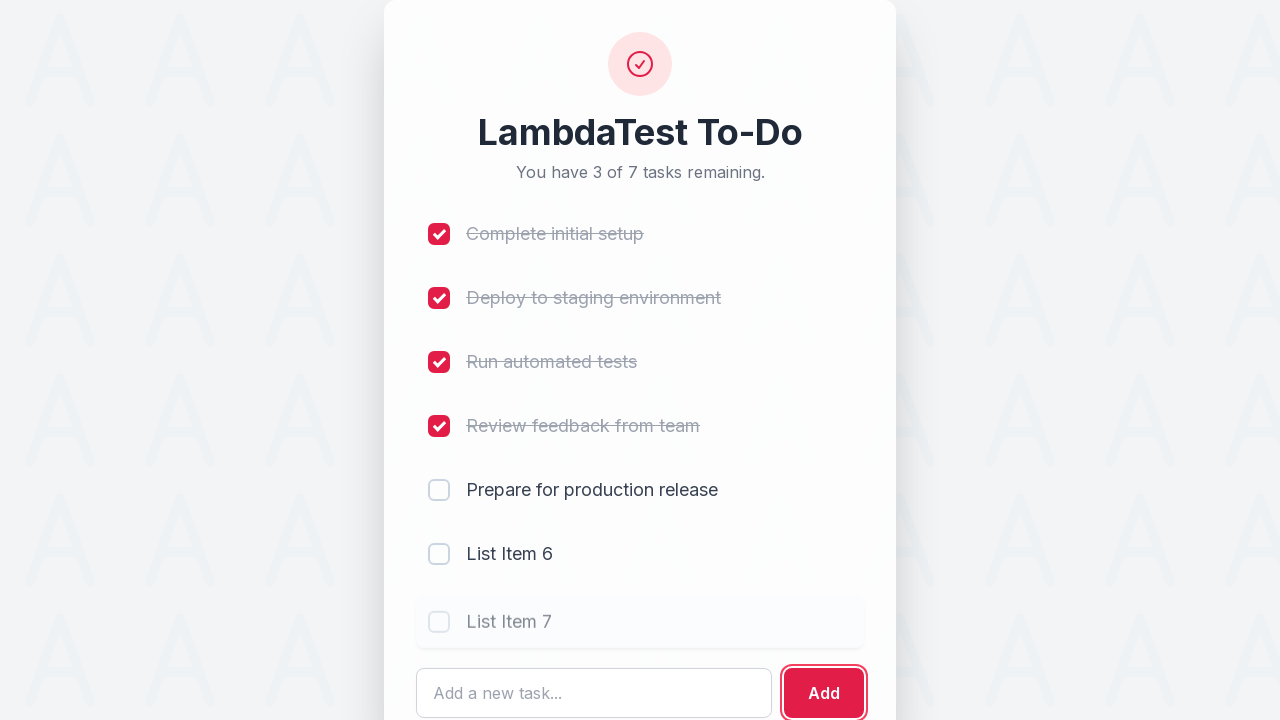

Filled input field with ' List Item 8' on #sampletodotext
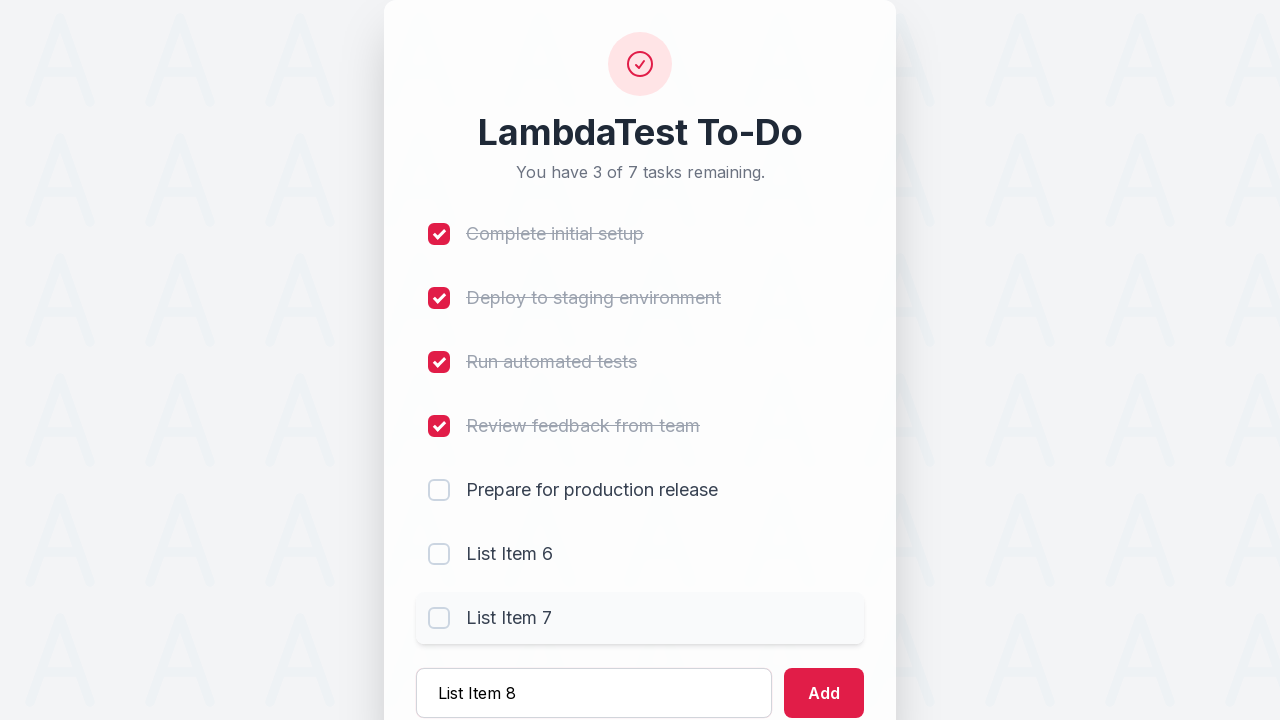

Clicked add button to create list item 8 at (824, 693) on #addbutton
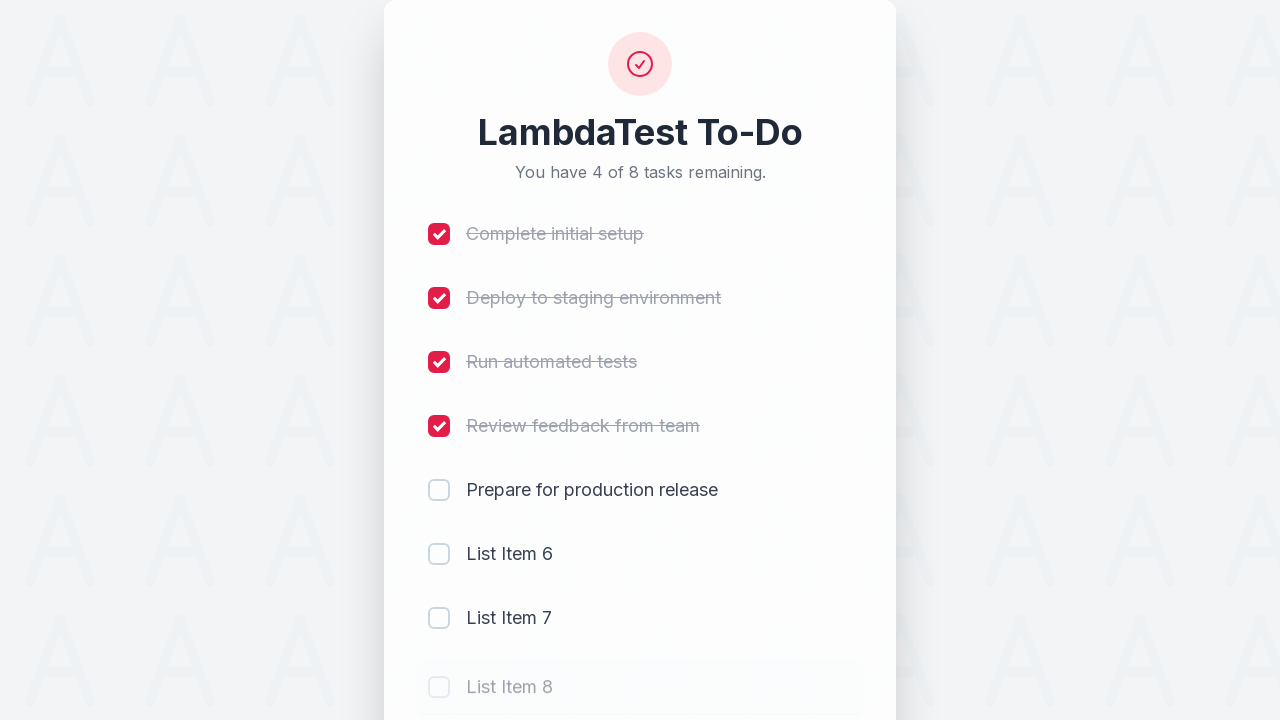

Toggled checkbox for list item 1 to mark incomplete at (439, 234) on input[name='li1']
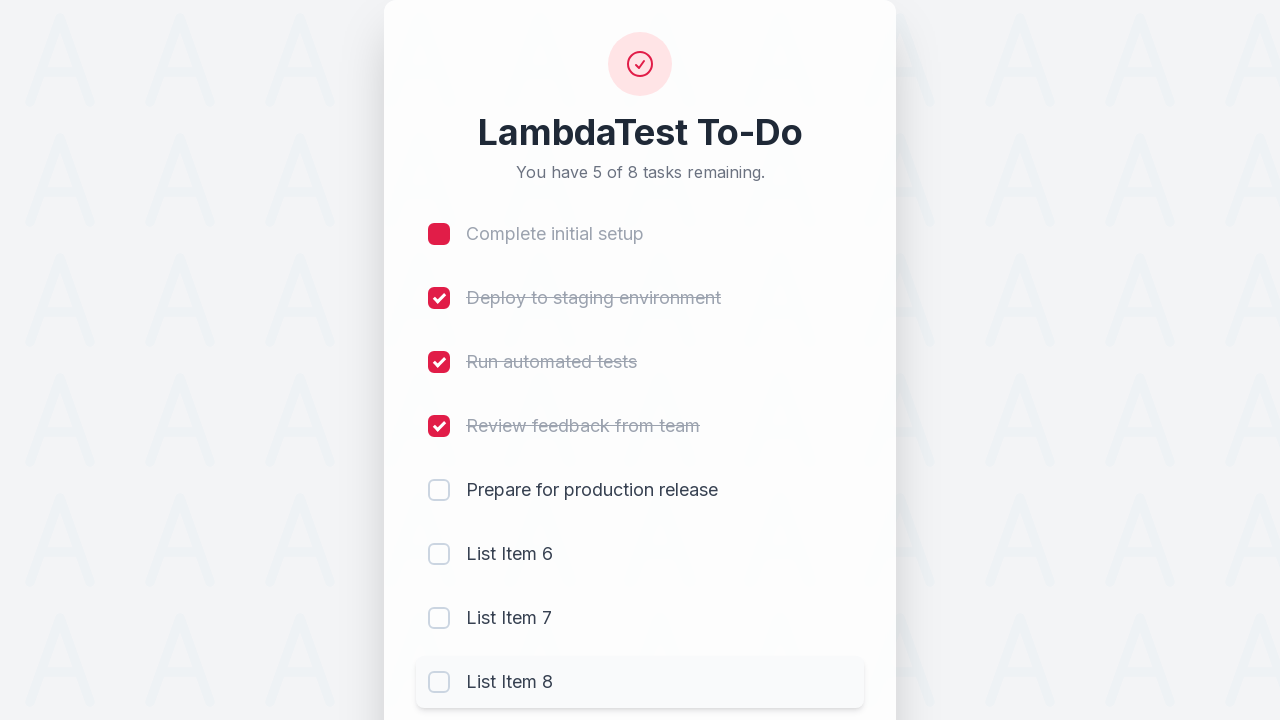

Toggled checkbox for list item 3 to mark incomplete at (439, 362) on input[name='li3']
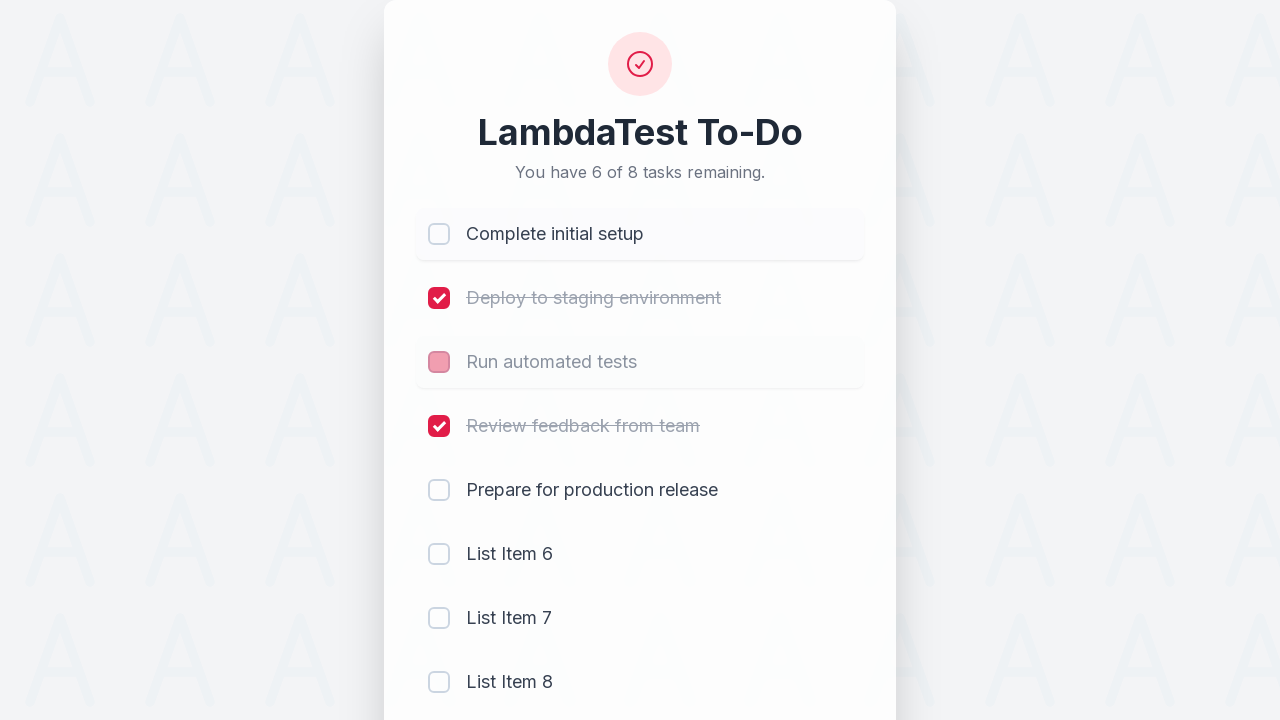

Clicked checkbox for list item 7 to mark complete at (439, 618) on input[name='li7']
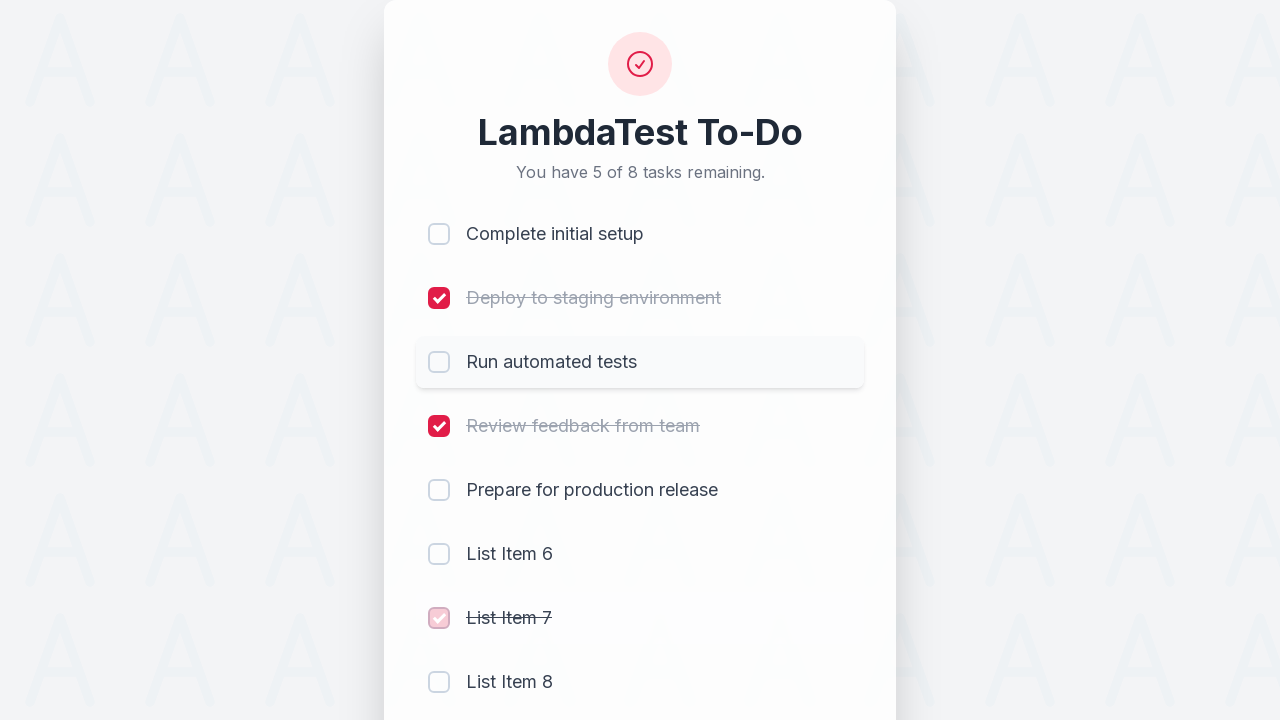

Clicked checkbox for list item 8 to mark complete at (439, 682) on input[name='li8']
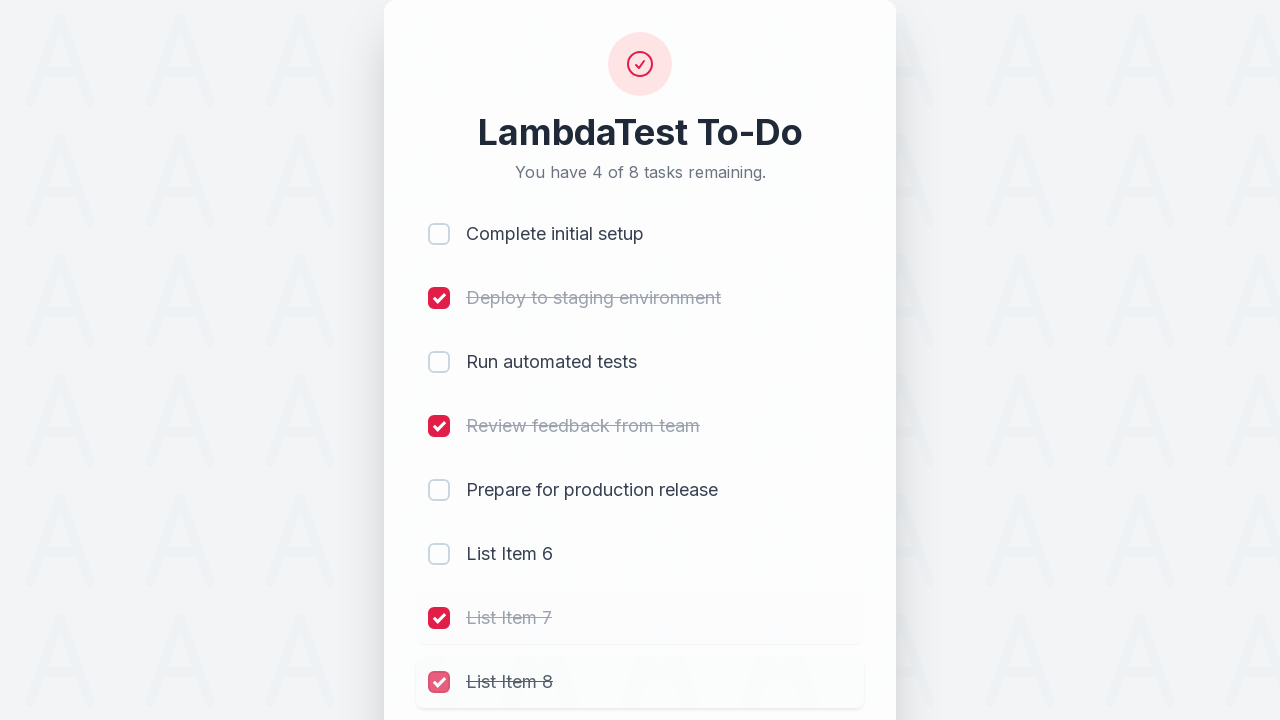

Filled input field with 'Get Taste of Lambda and Stick to It' on #sampletodotext
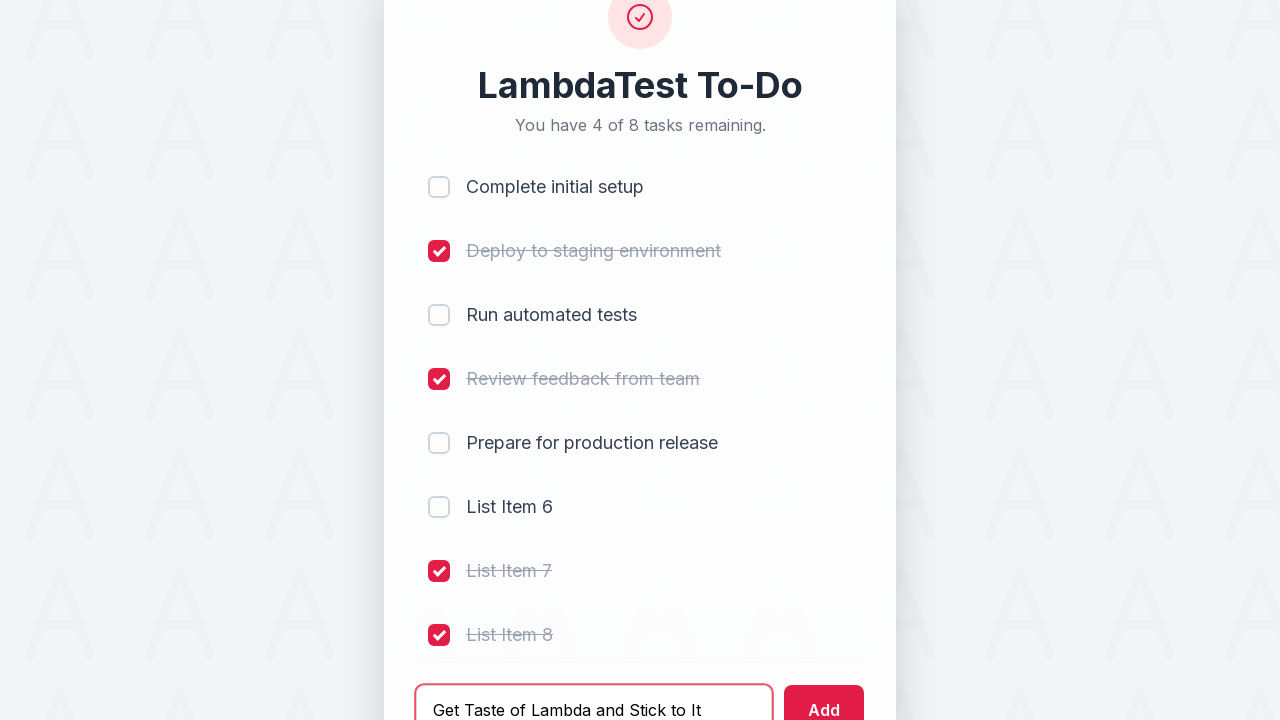

Clicked add button to create new list item at (824, 695) on #addbutton
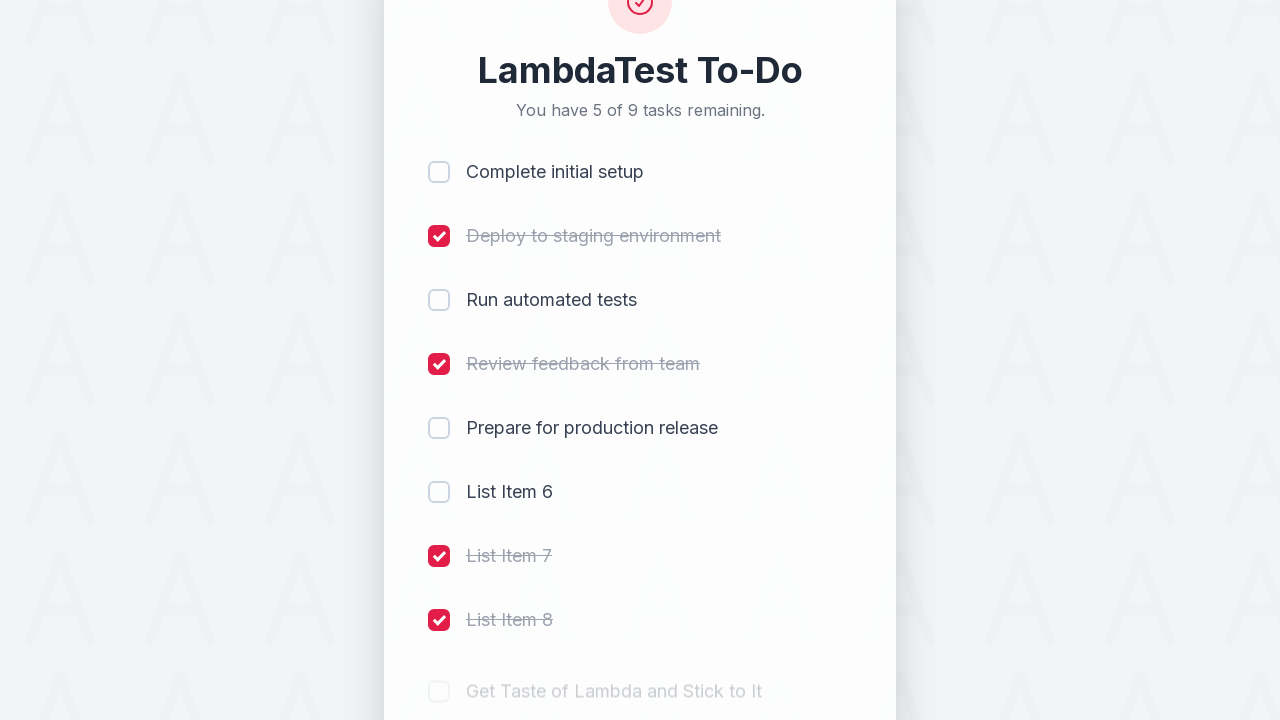

Clicked checkbox for list item 9 to mark complete at (439, 588) on input[name='li9']
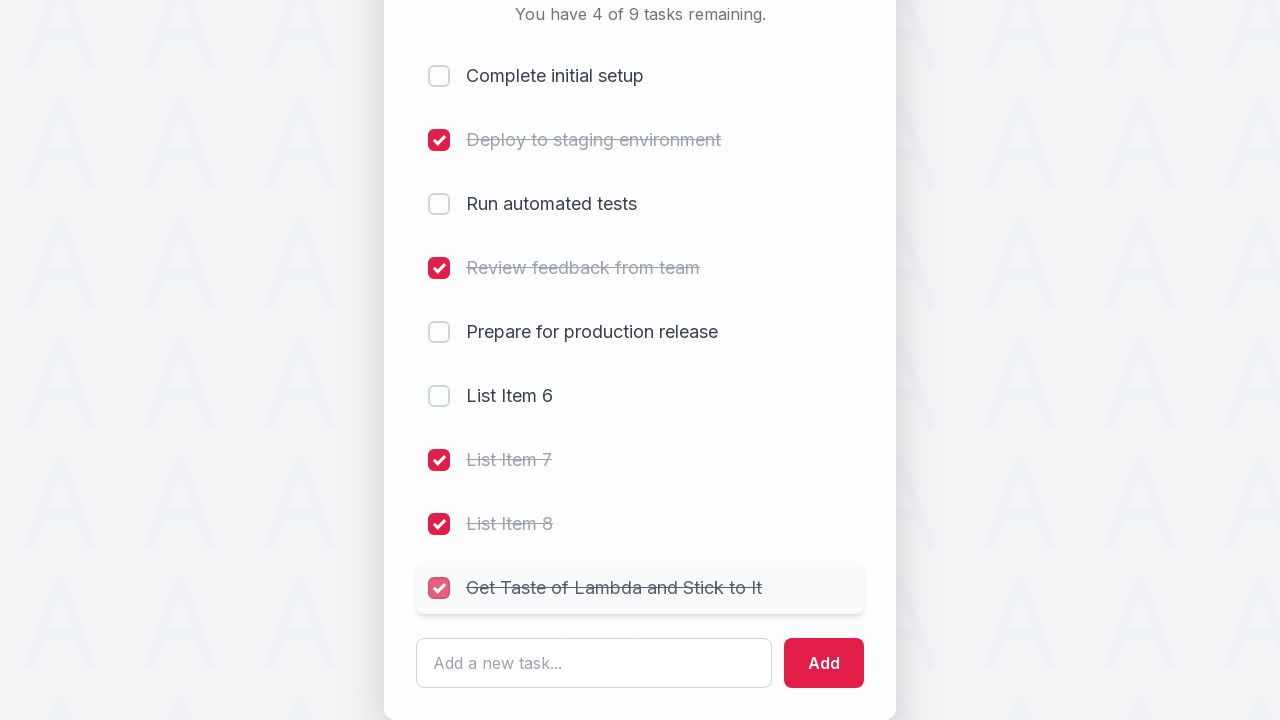

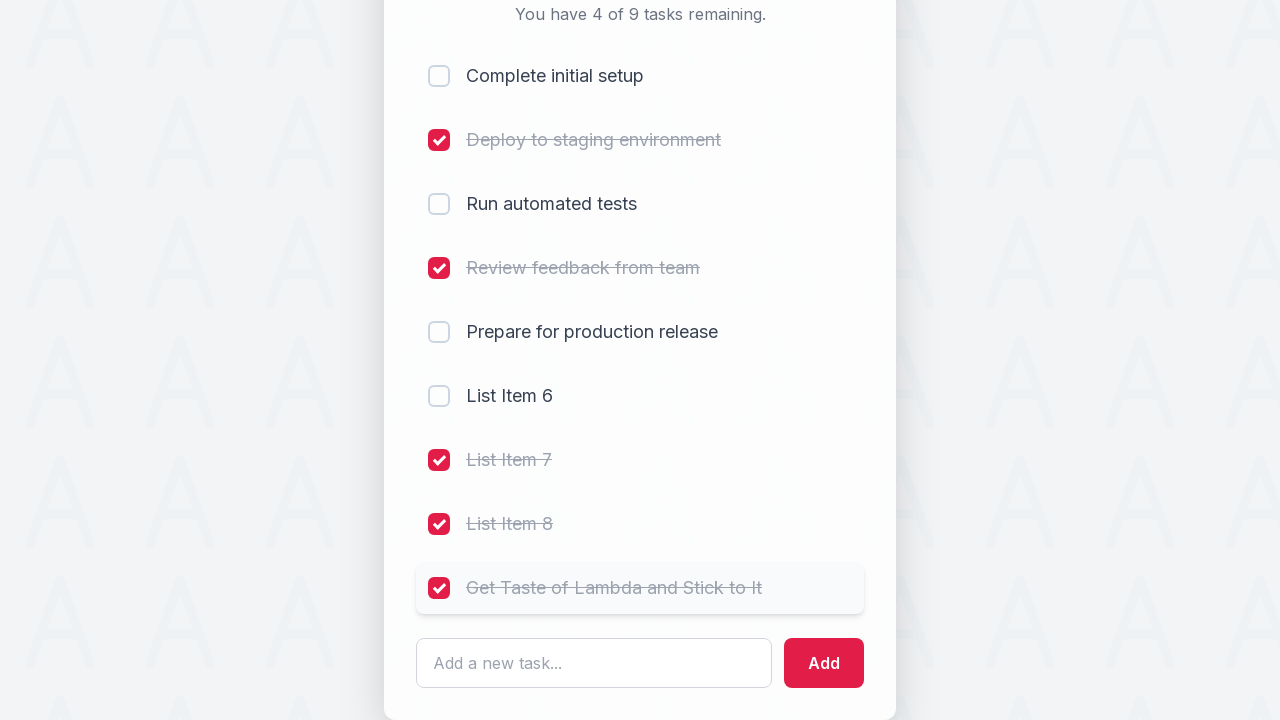